Navigates to Flipkart homepage and retrieves the page title

Starting URL: https://flipkart.com

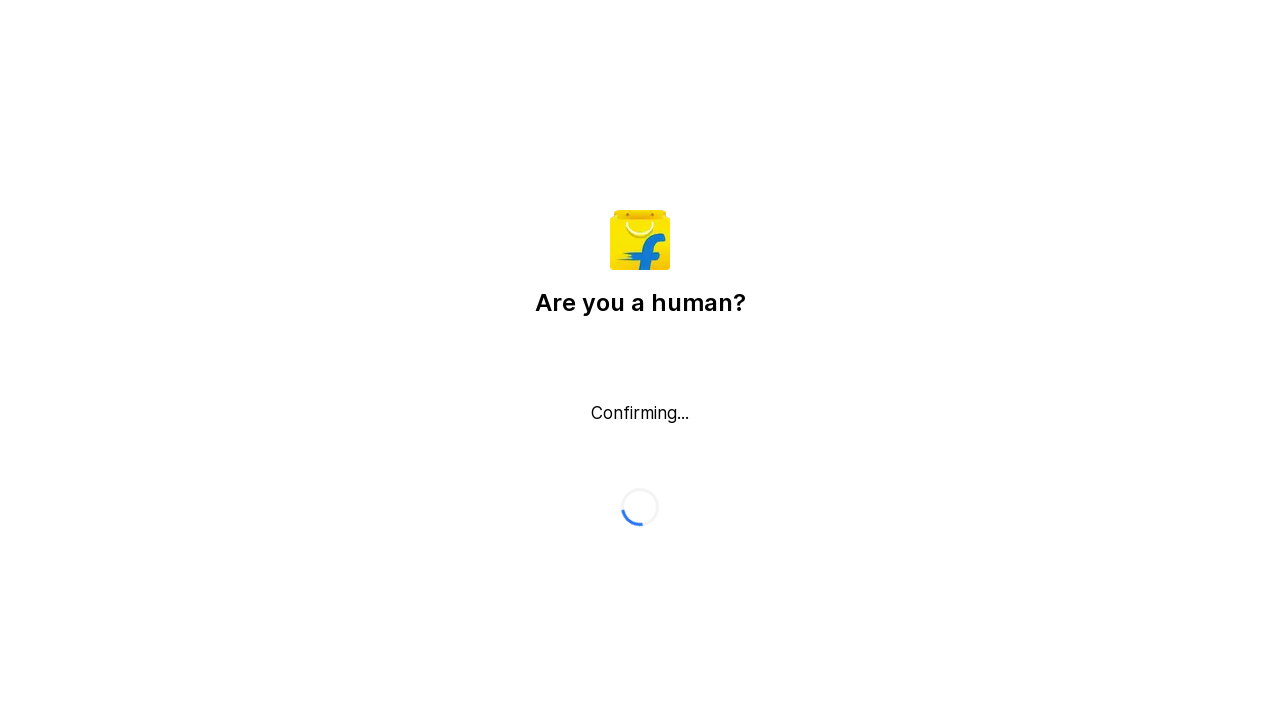

Waited for page to reach domcontentloaded state
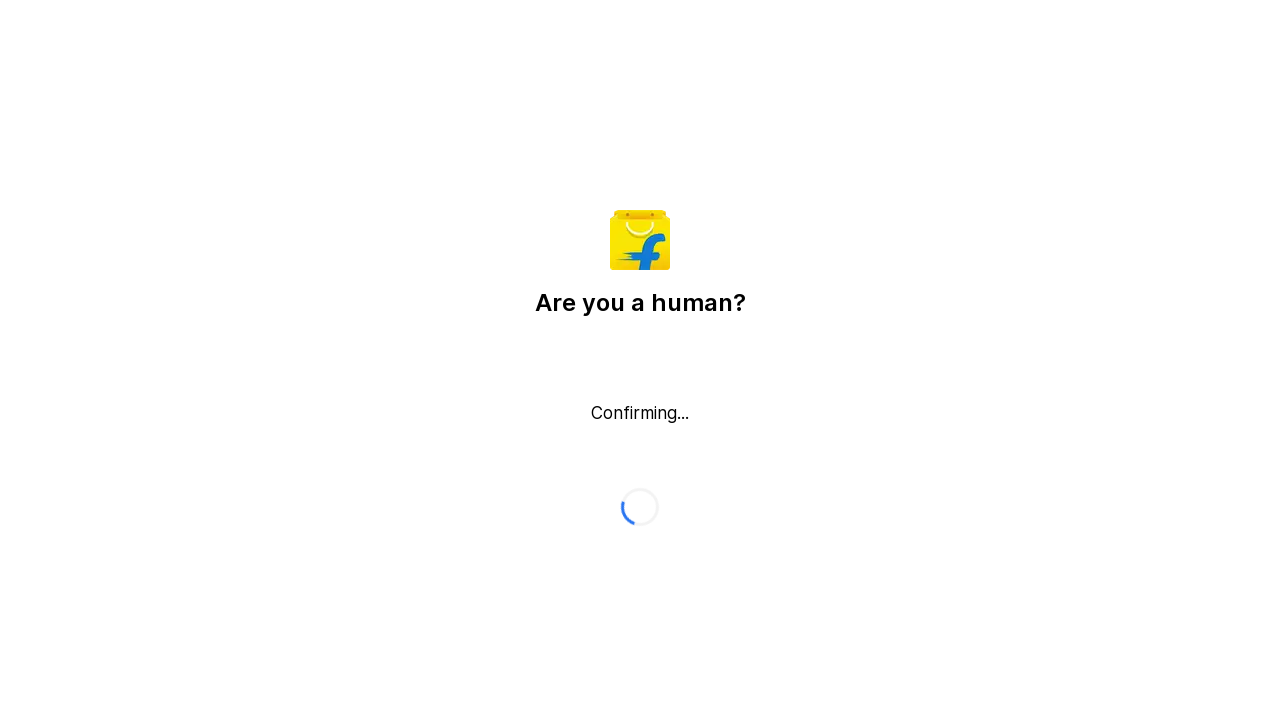

Retrieved page title: Flipkart reCAPTCHA
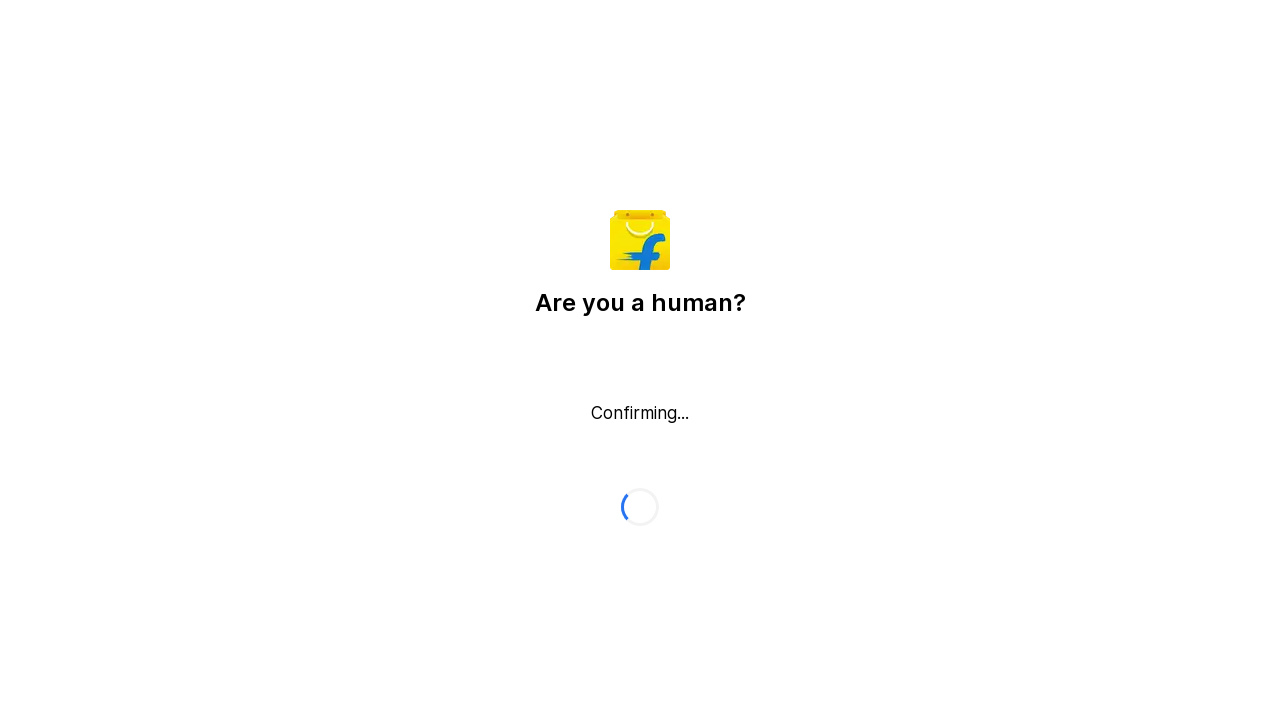

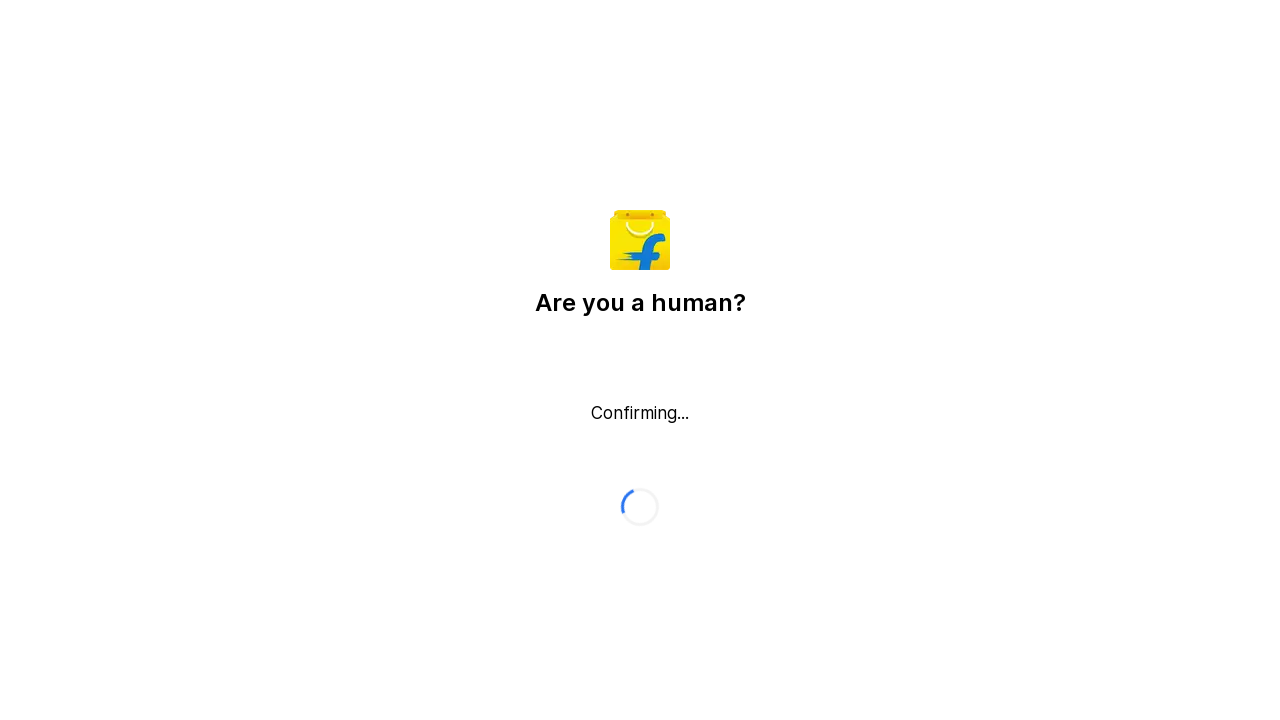